Tests the horizontal slider functionality by navigating to the horizontal slider page and moving the slider to the right using arrow key presses, validating the page URL and header along the way.

Starting URL: https://the-internet.herokuapp.com

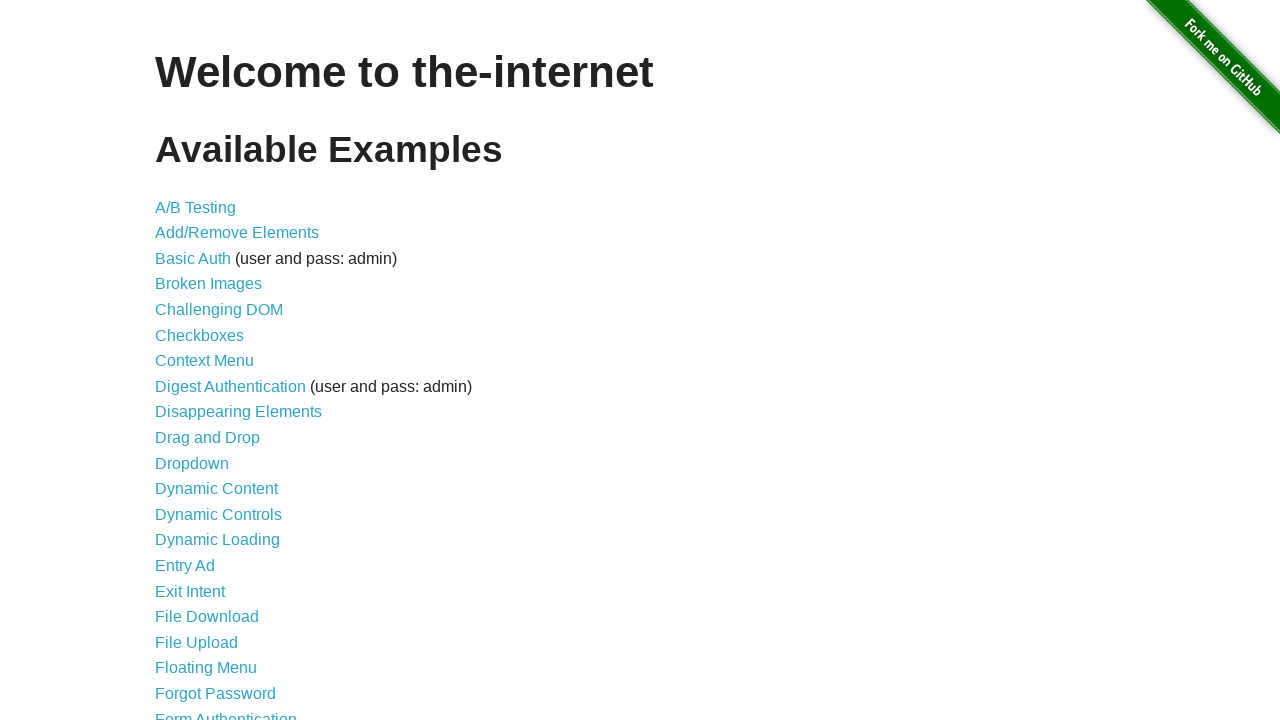

Clicked on the Horizontal Slider link from the landing page at (214, 361) on a[href='/horizontal_slider']
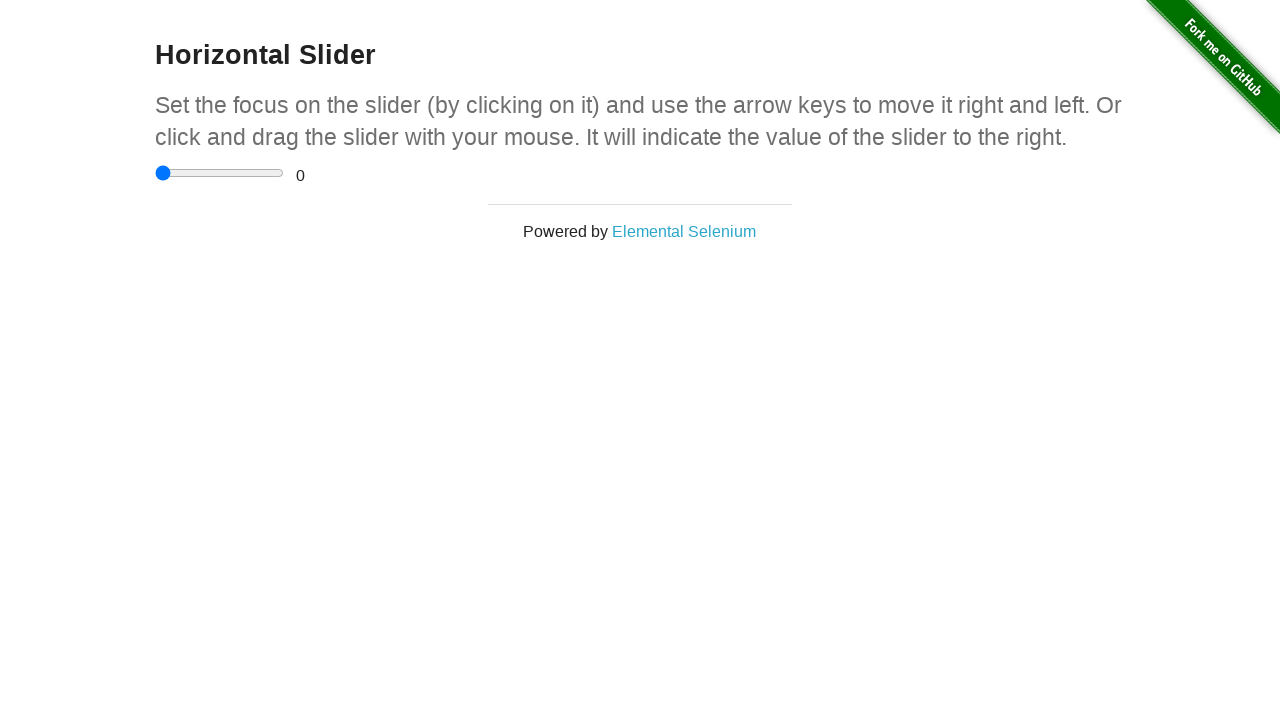

Navigated to the horizontal slider page and URL loaded
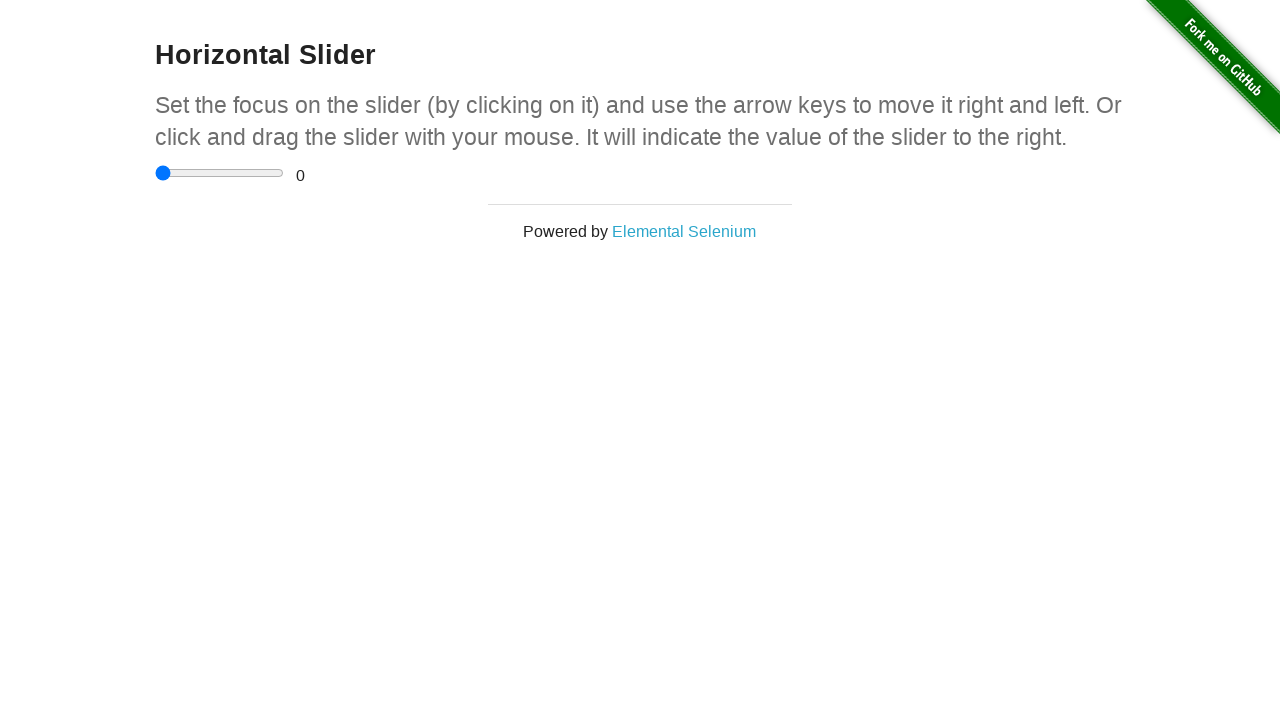

Page header (h3) is displayed
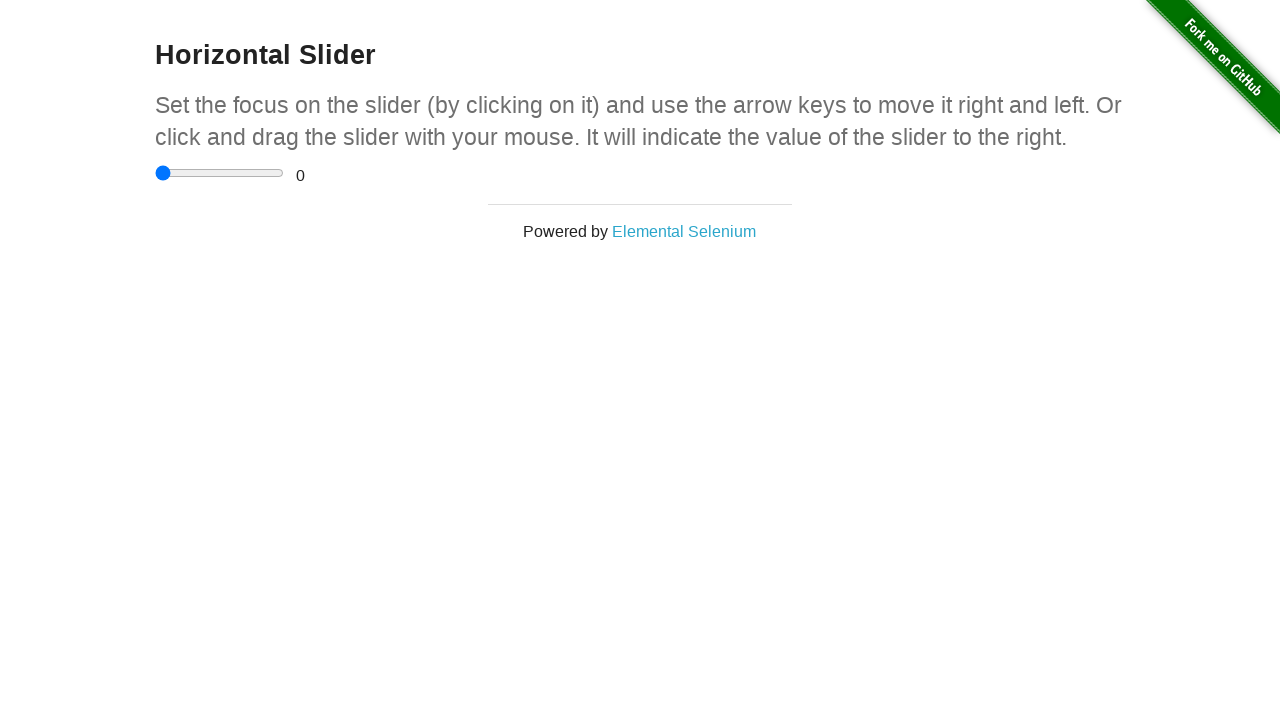

Located the horizontal slider input element
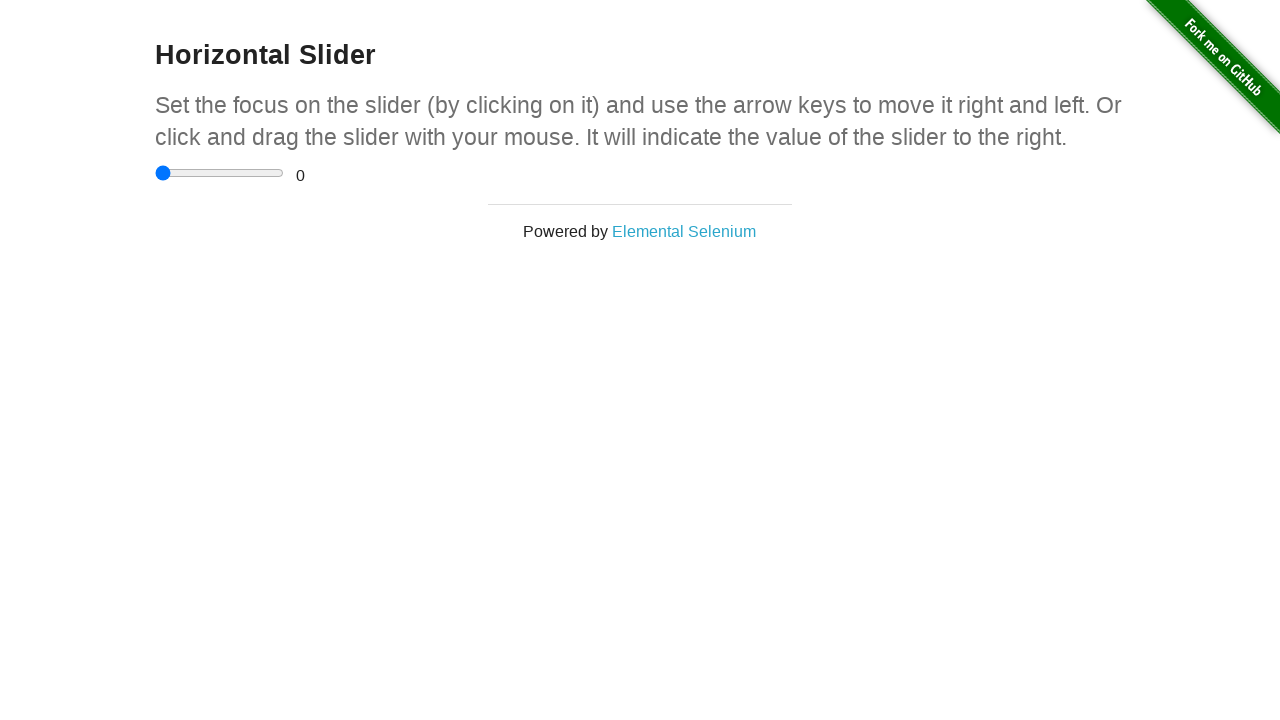

Pressed ArrowRight on slider (press 1 of 11) on input[type='range']
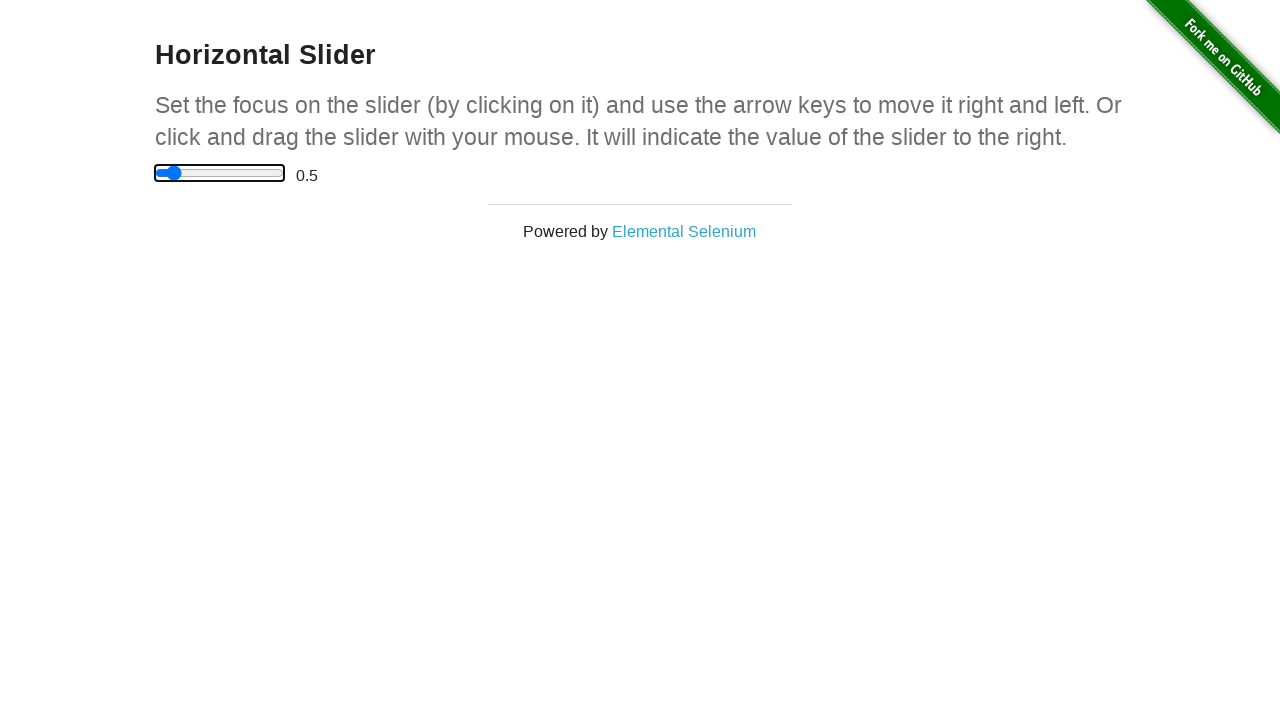

Pressed ArrowRight on slider (press 2 of 11) on input[type='range']
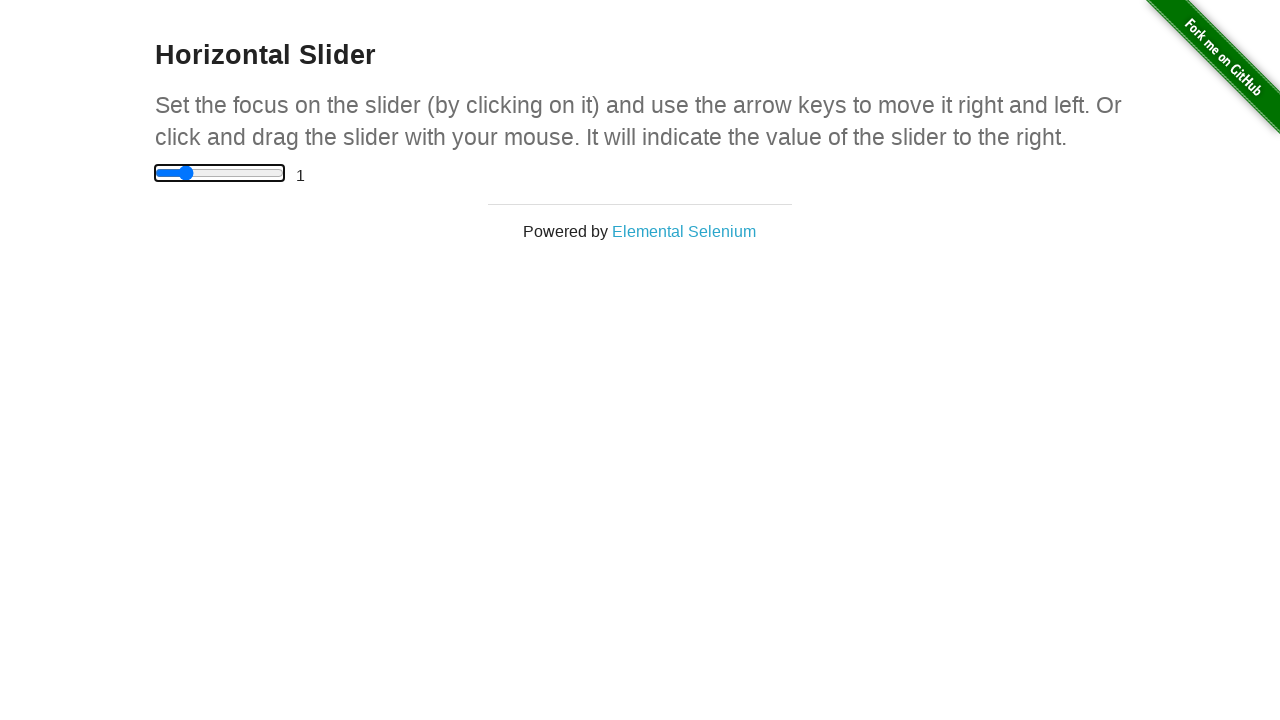

Pressed ArrowRight on slider (press 3 of 11) on input[type='range']
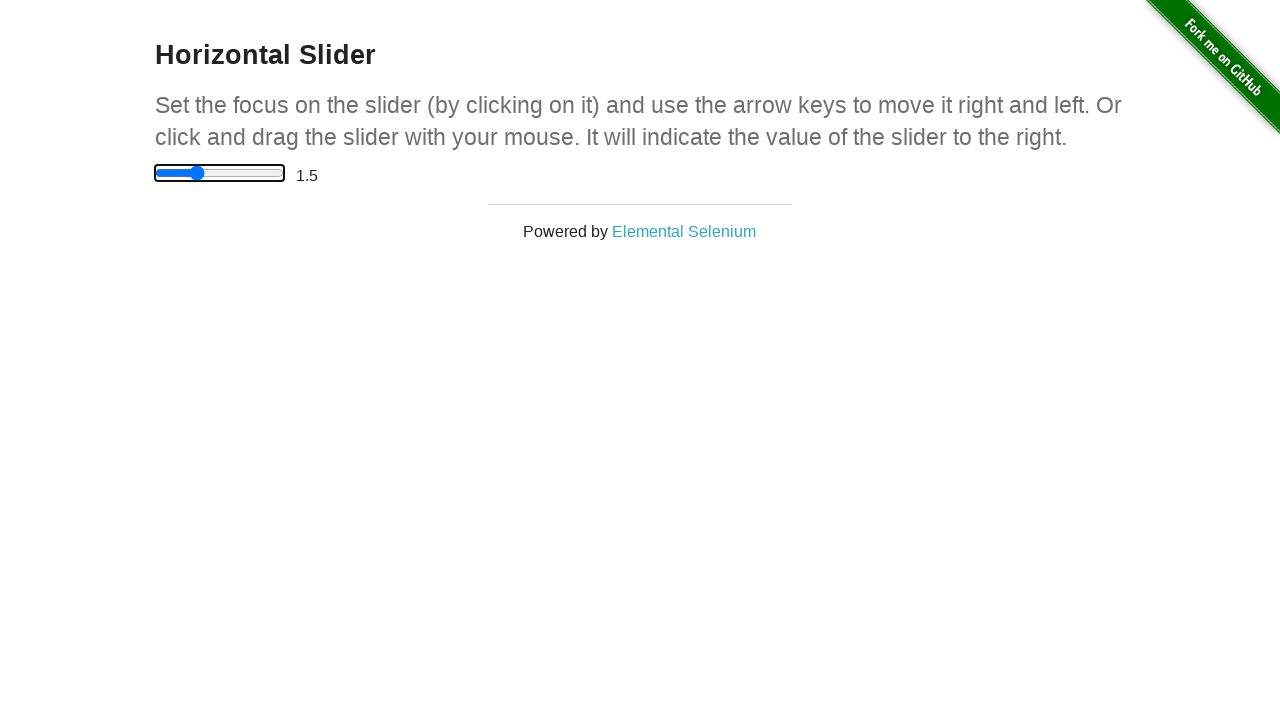

Pressed ArrowRight on slider (press 4 of 11) on input[type='range']
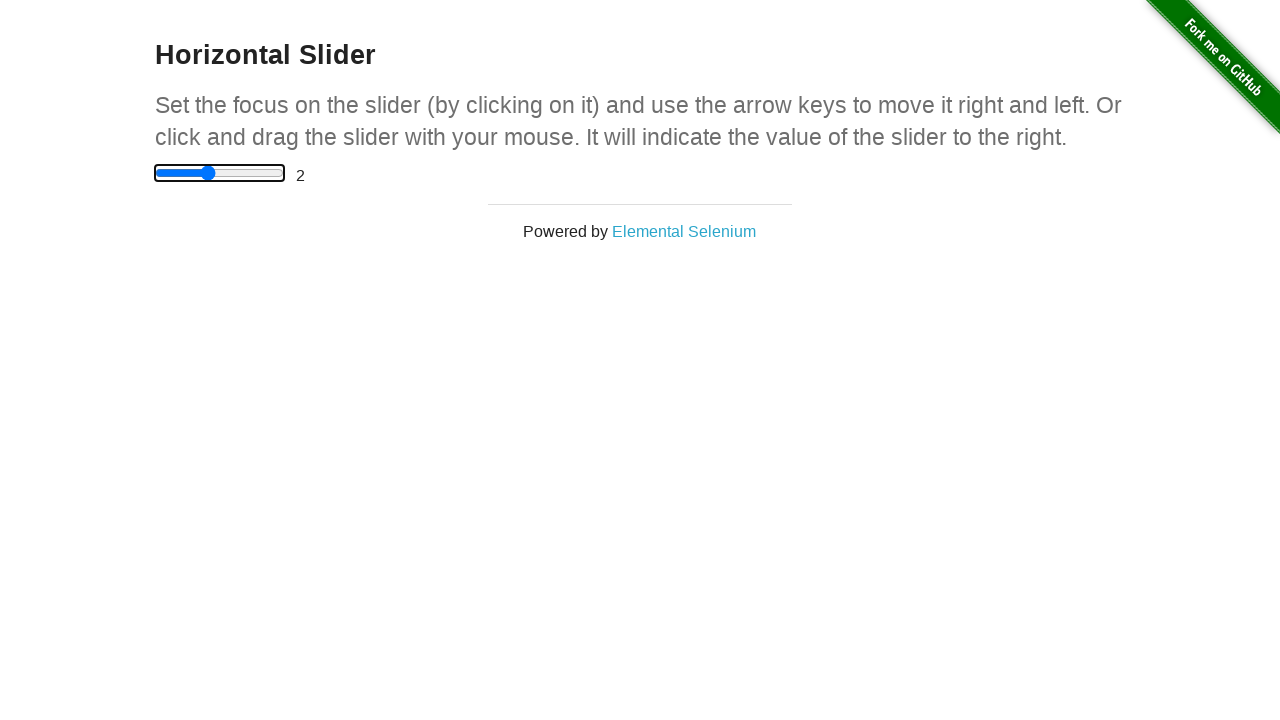

Pressed ArrowRight on slider (press 5 of 11) on input[type='range']
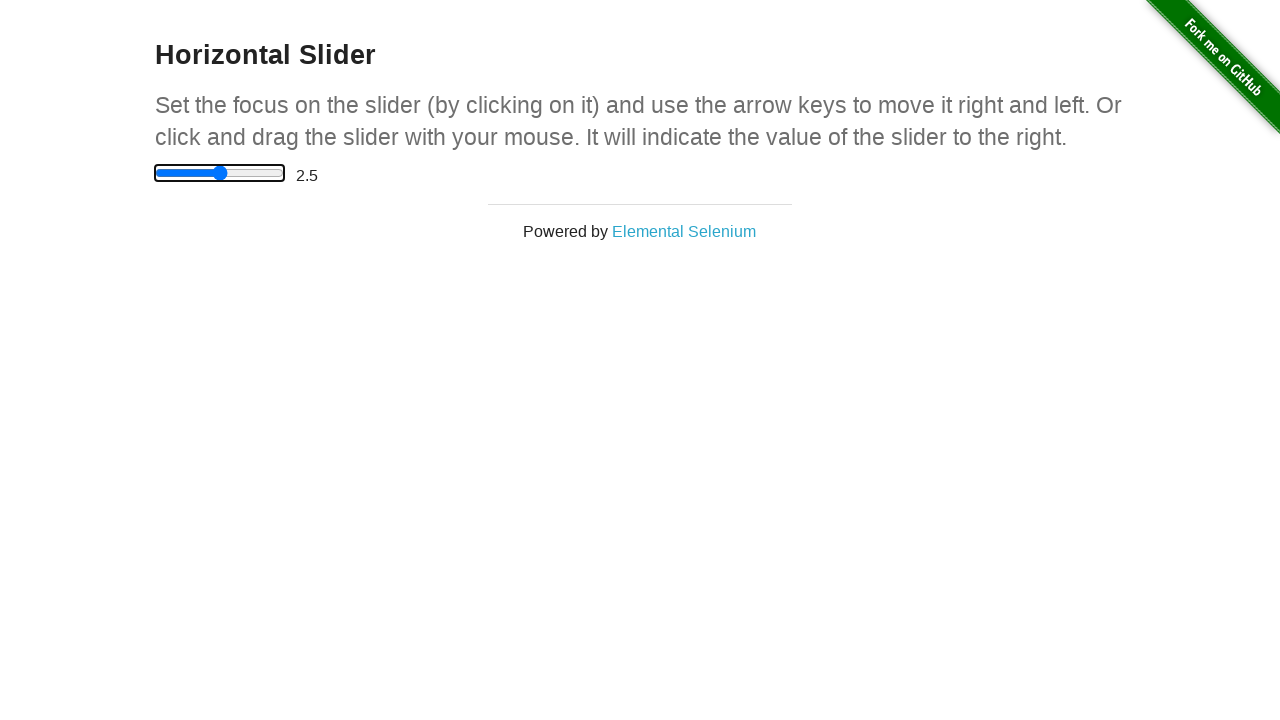

Pressed ArrowRight on slider (press 6 of 11) on input[type='range']
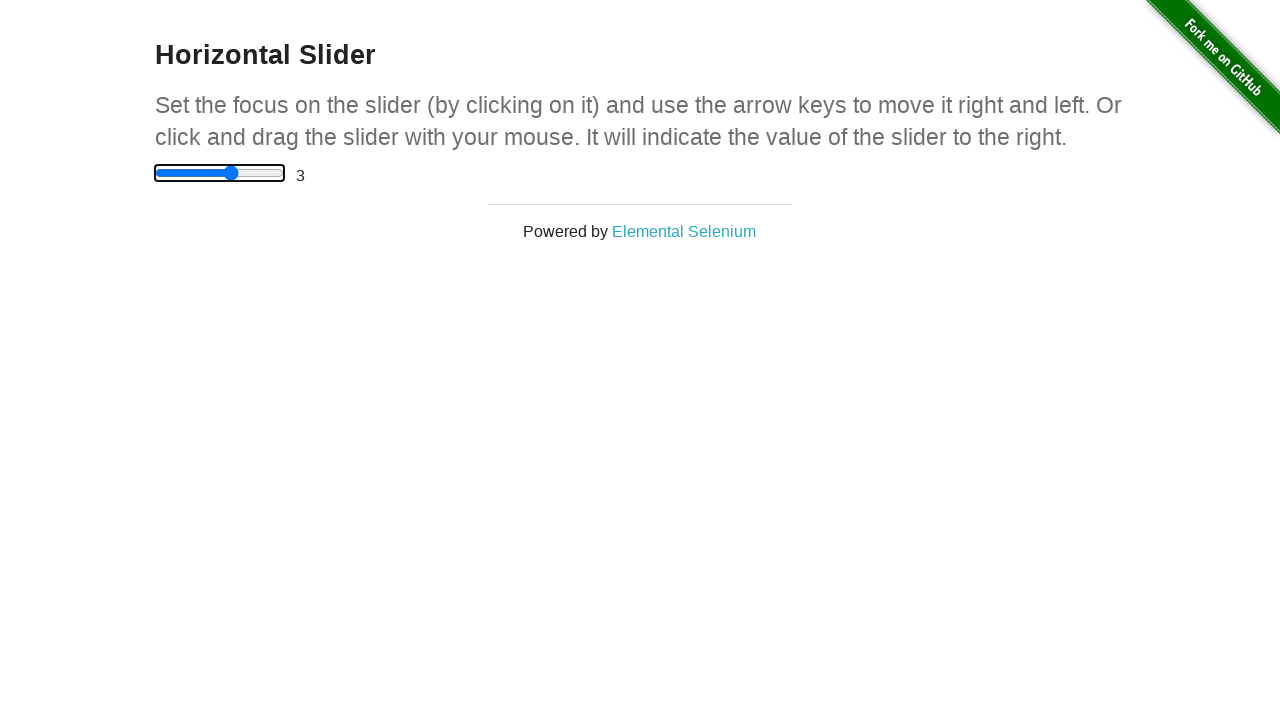

Pressed ArrowRight on slider (press 7 of 11) on input[type='range']
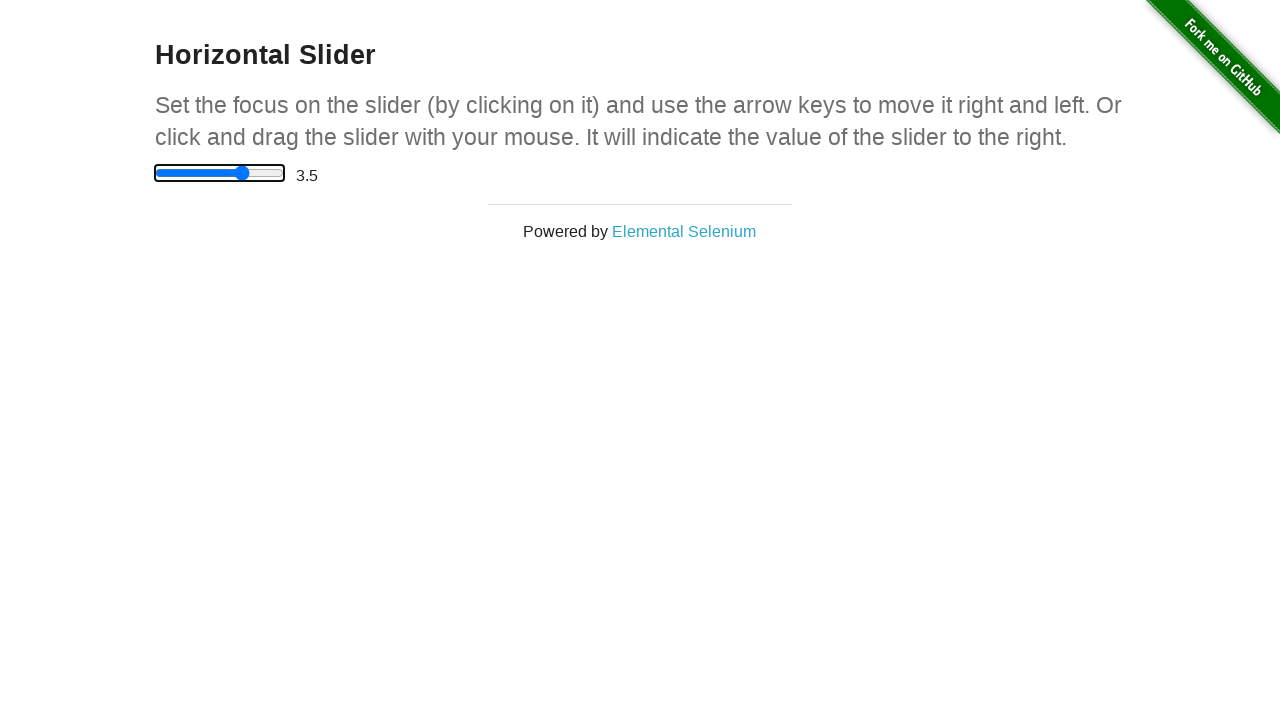

Pressed ArrowRight on slider (press 8 of 11) on input[type='range']
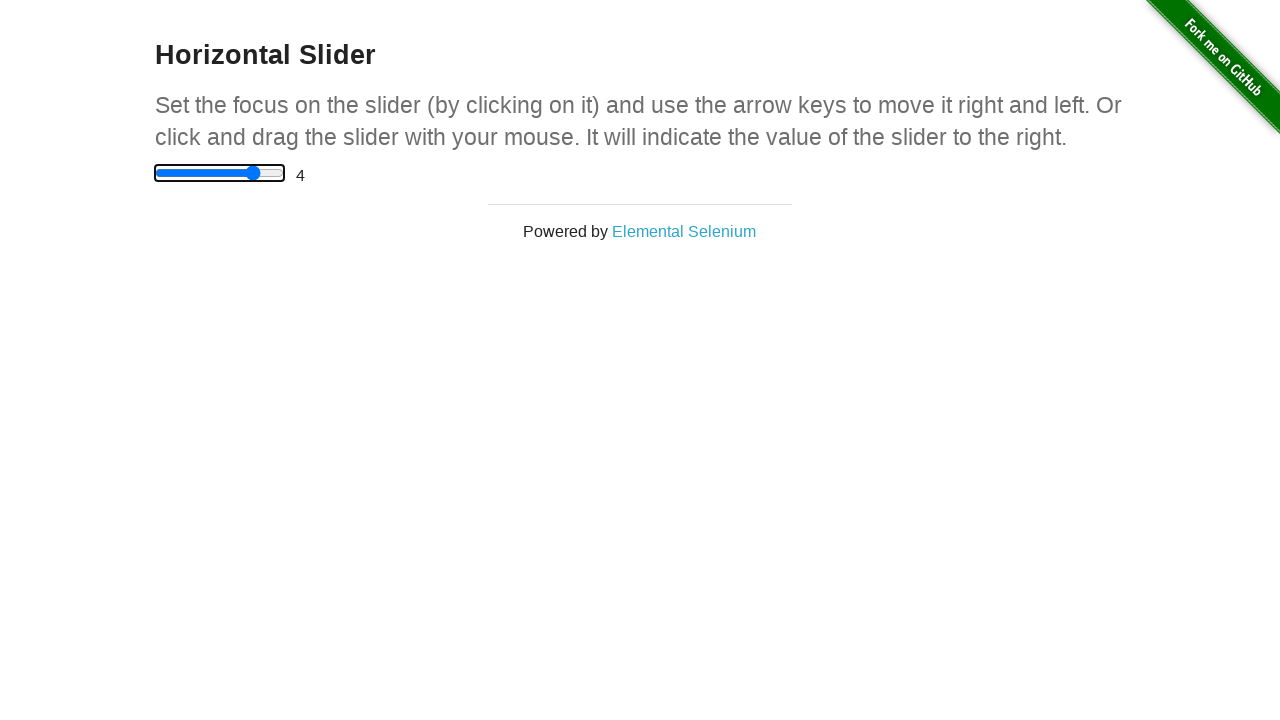

Pressed ArrowRight on slider (press 9 of 11) on input[type='range']
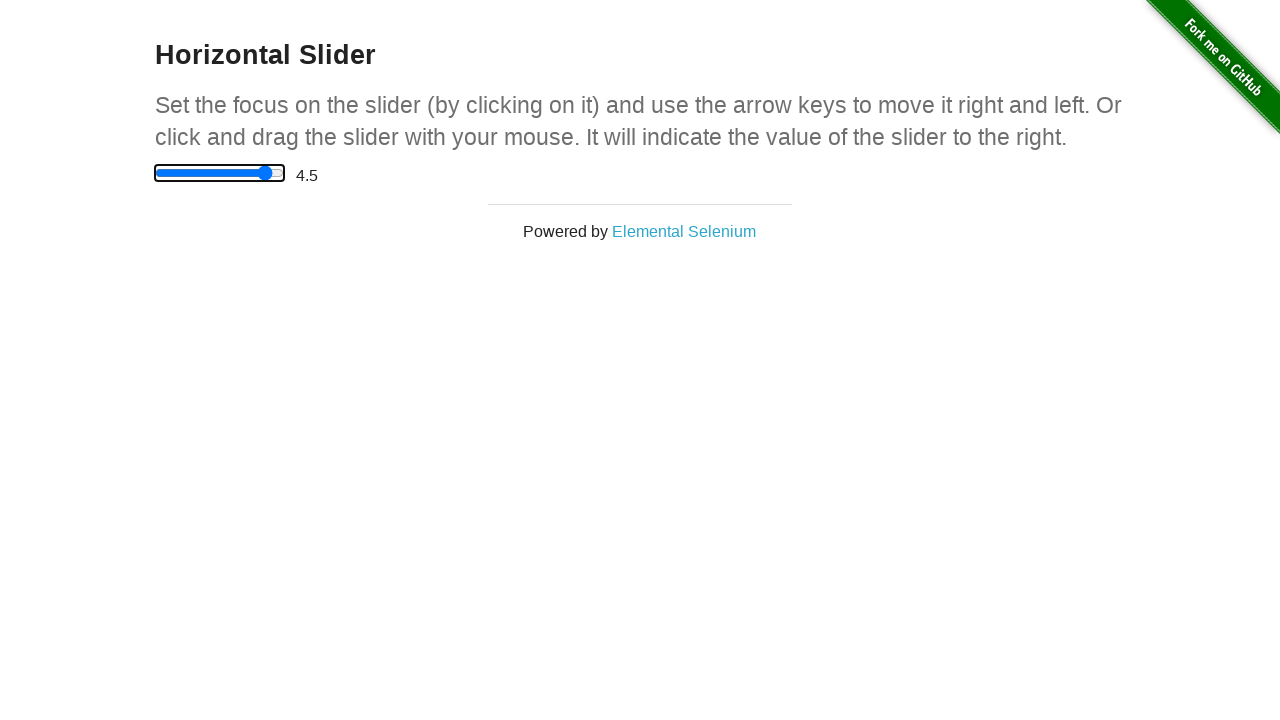

Pressed ArrowRight on slider (press 10 of 11) on input[type='range']
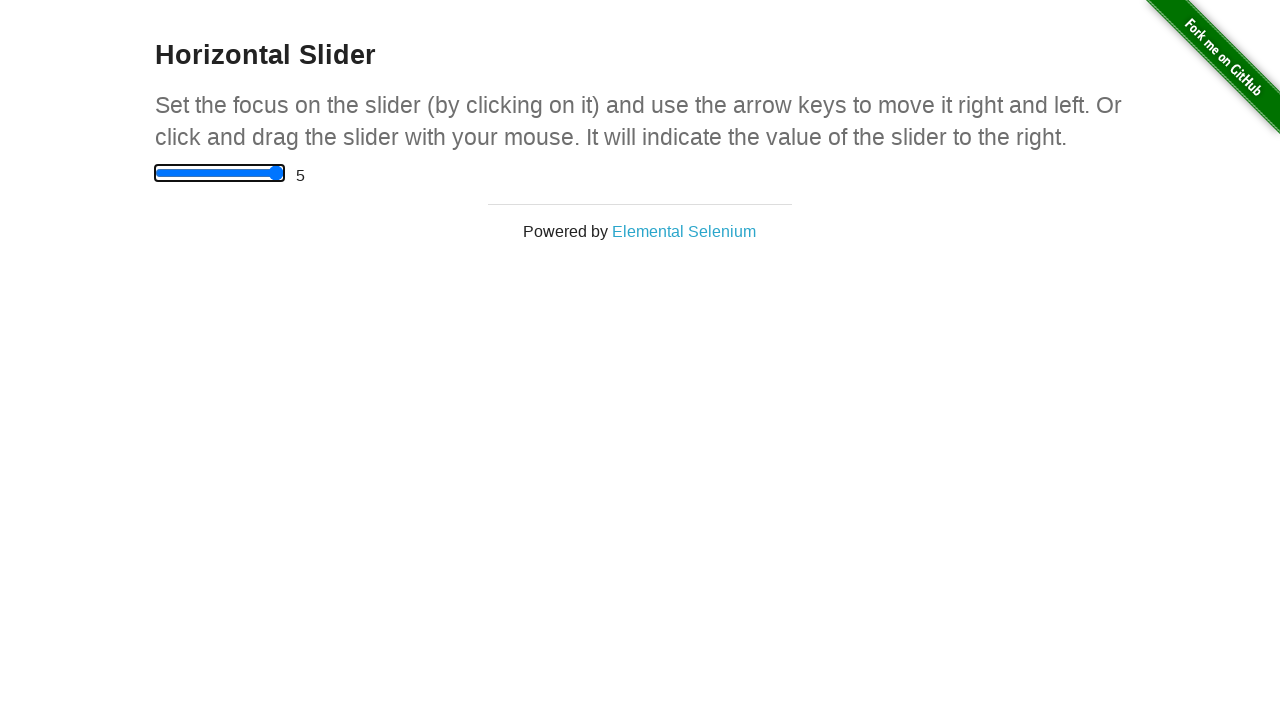

Pressed ArrowRight on slider (press 11 of 11) on input[type='range']
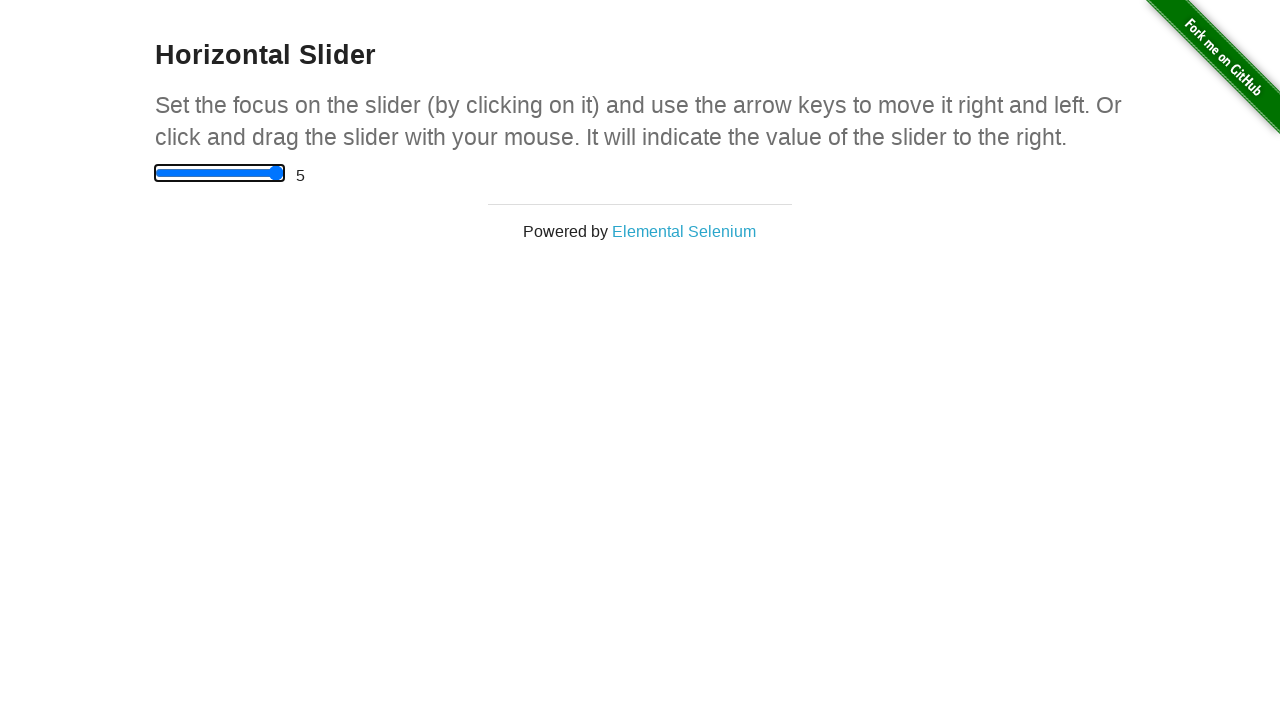

Waited for the slider value element (#range) to update
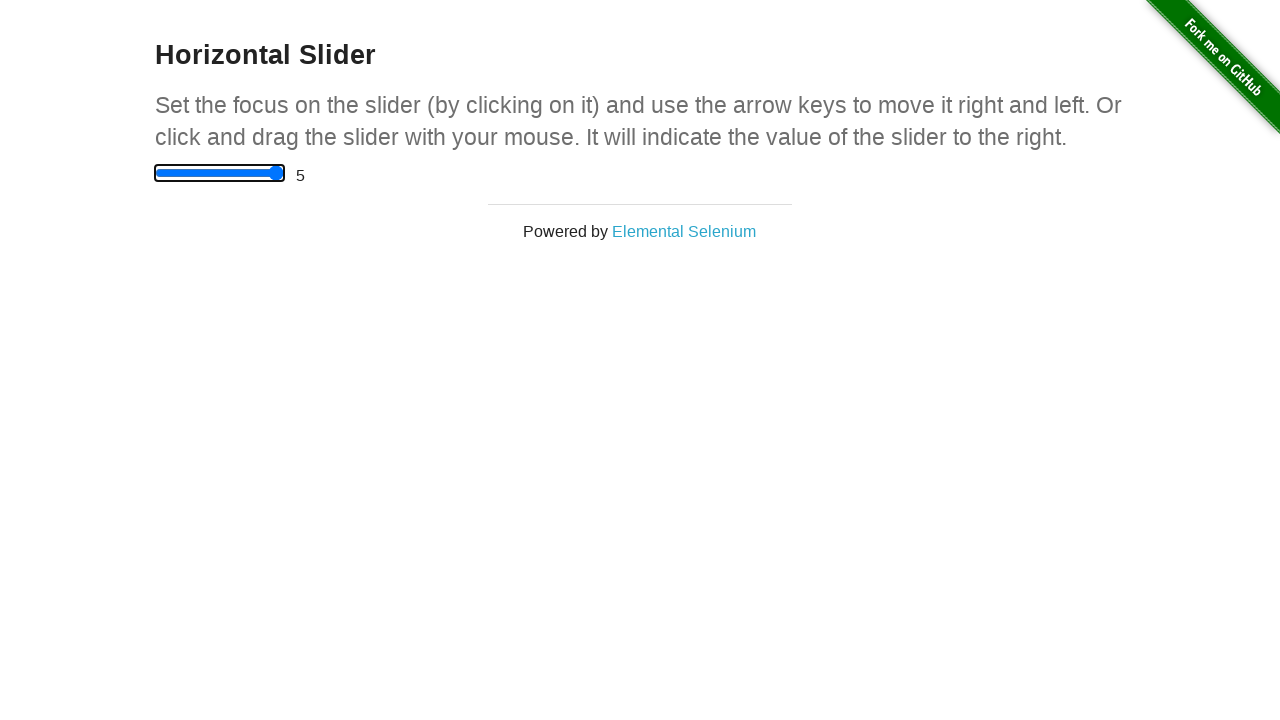

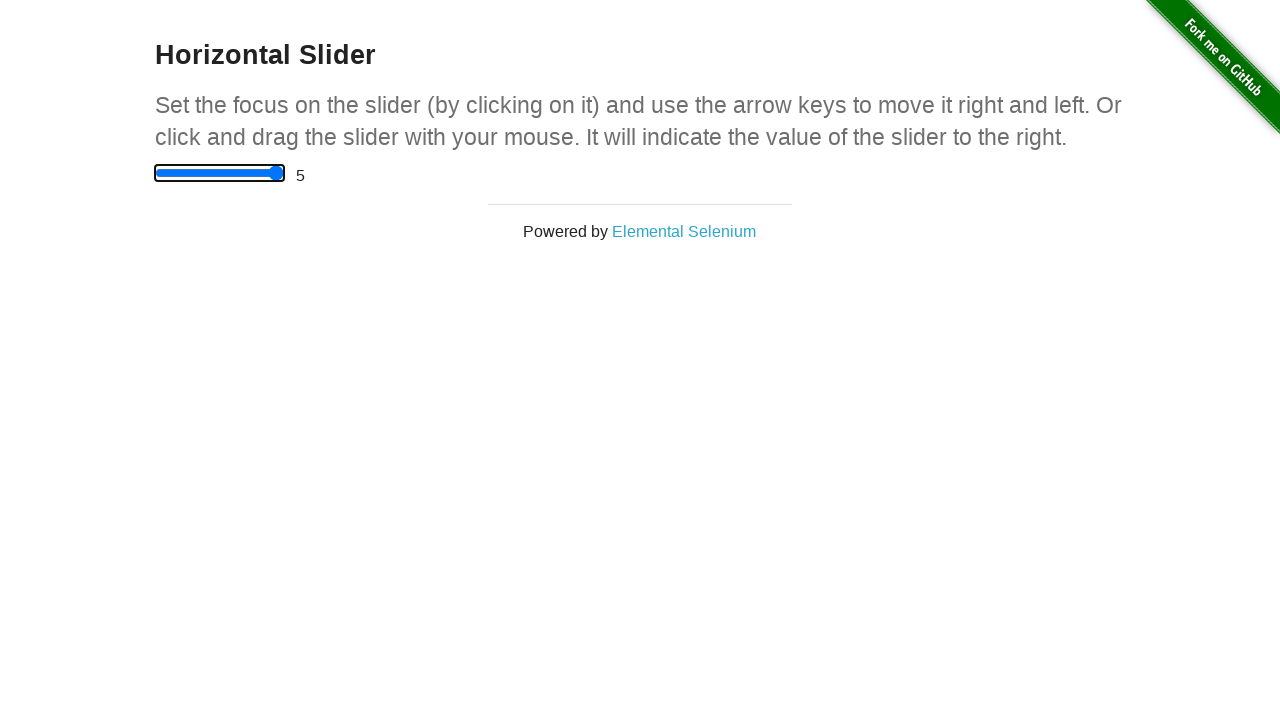